Tests enabling and disabling an input field dynamically, verifying the field state changes and status messages

Starting URL: https://the-internet.herokuapp.com/dynamic_controls

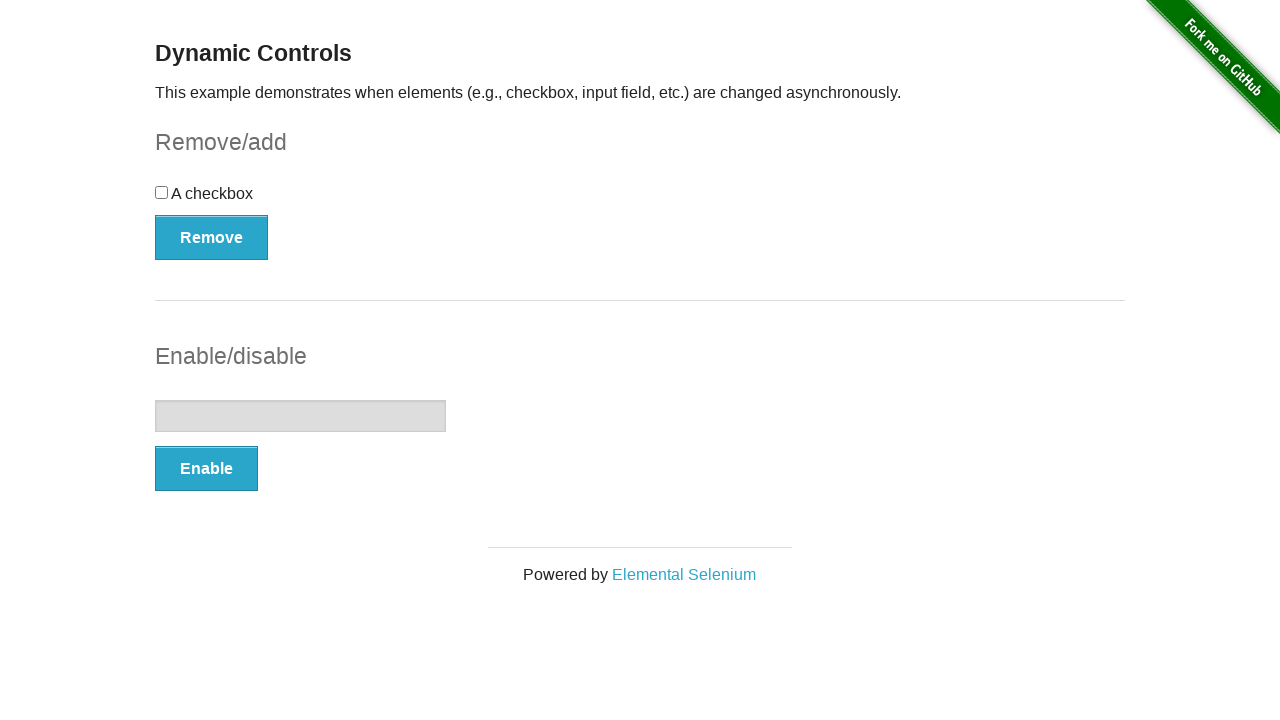

Navigated to dynamic controls page
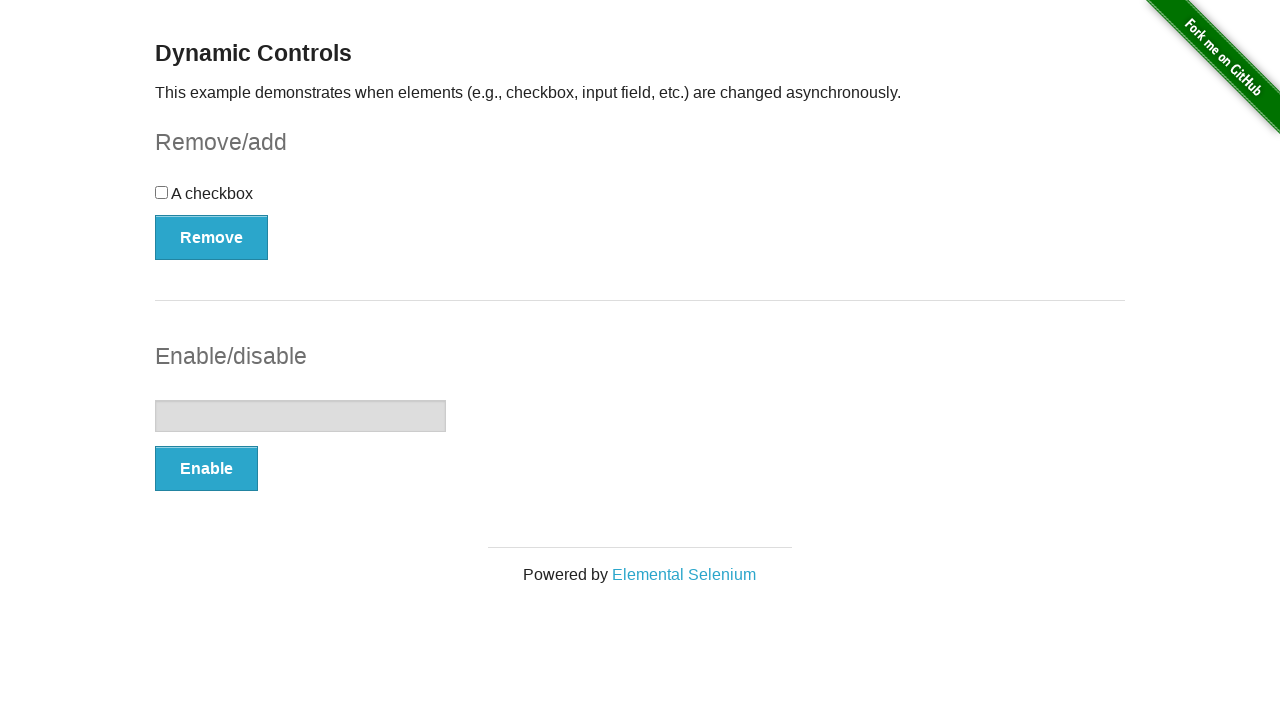

Clicked Enable button to enable the input field at (206, 469) on button:has-text('Enable')
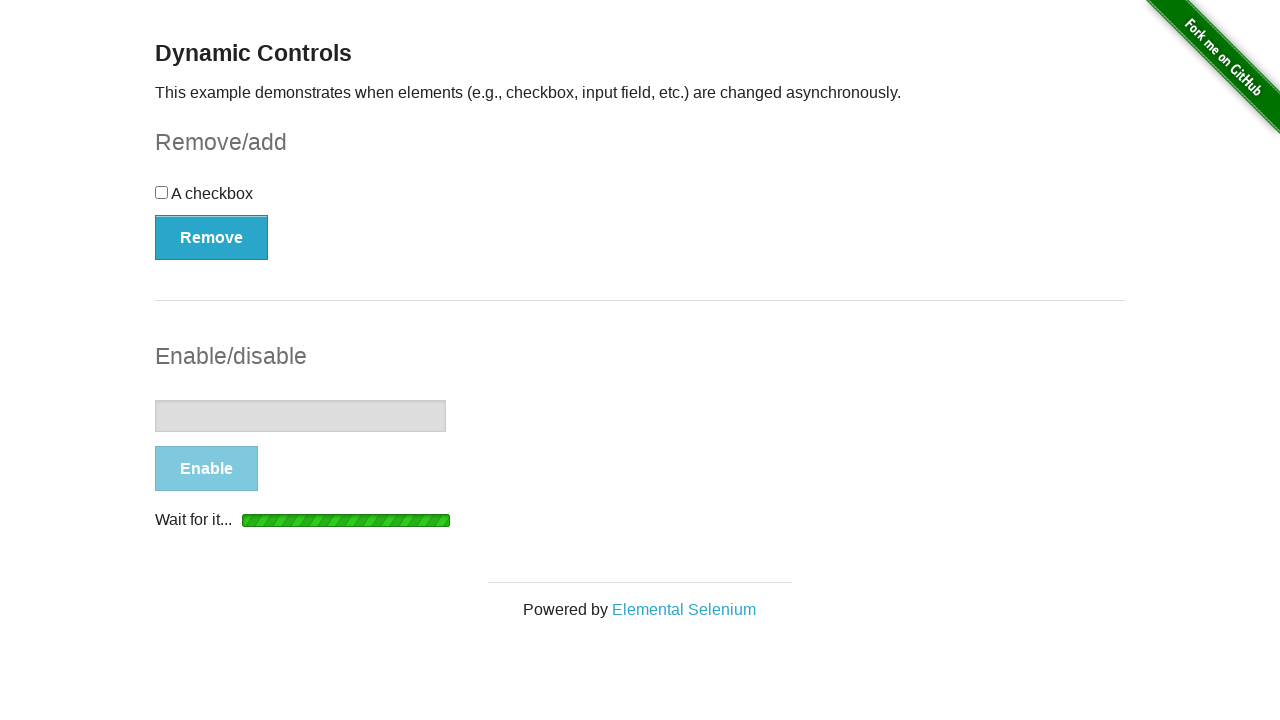

Input field is now enabled
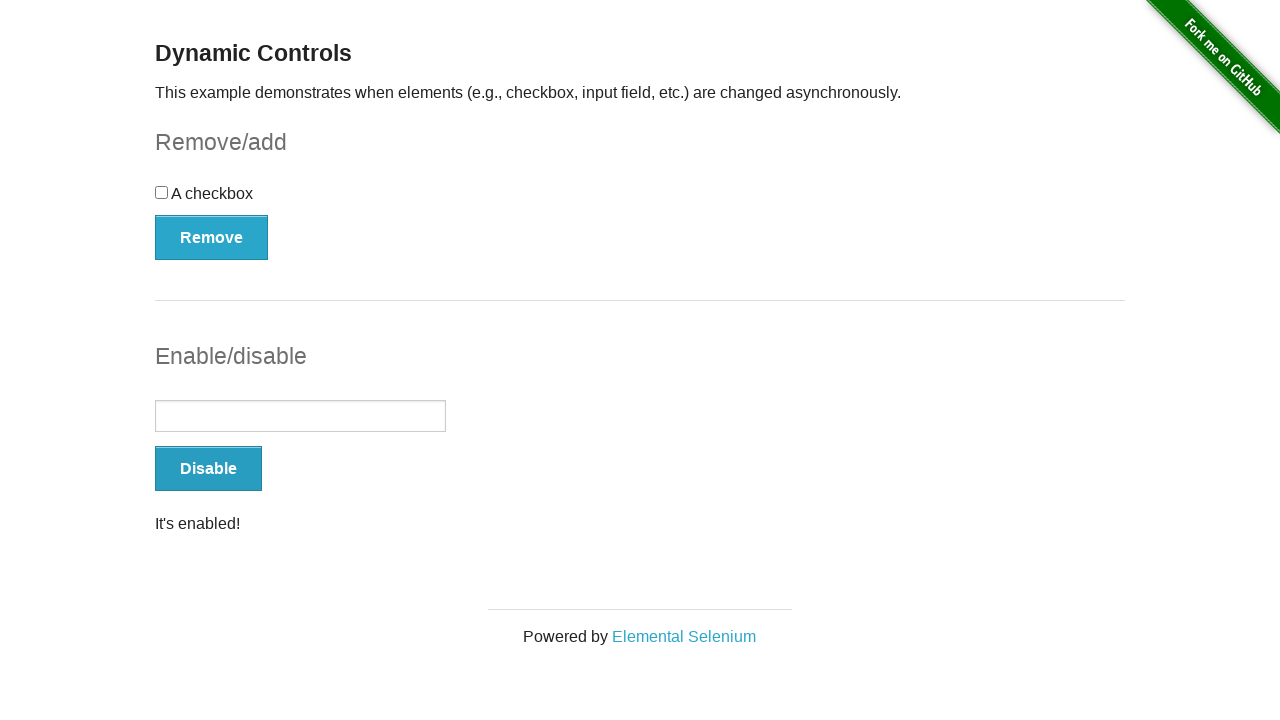

Status message confirms input is enabled
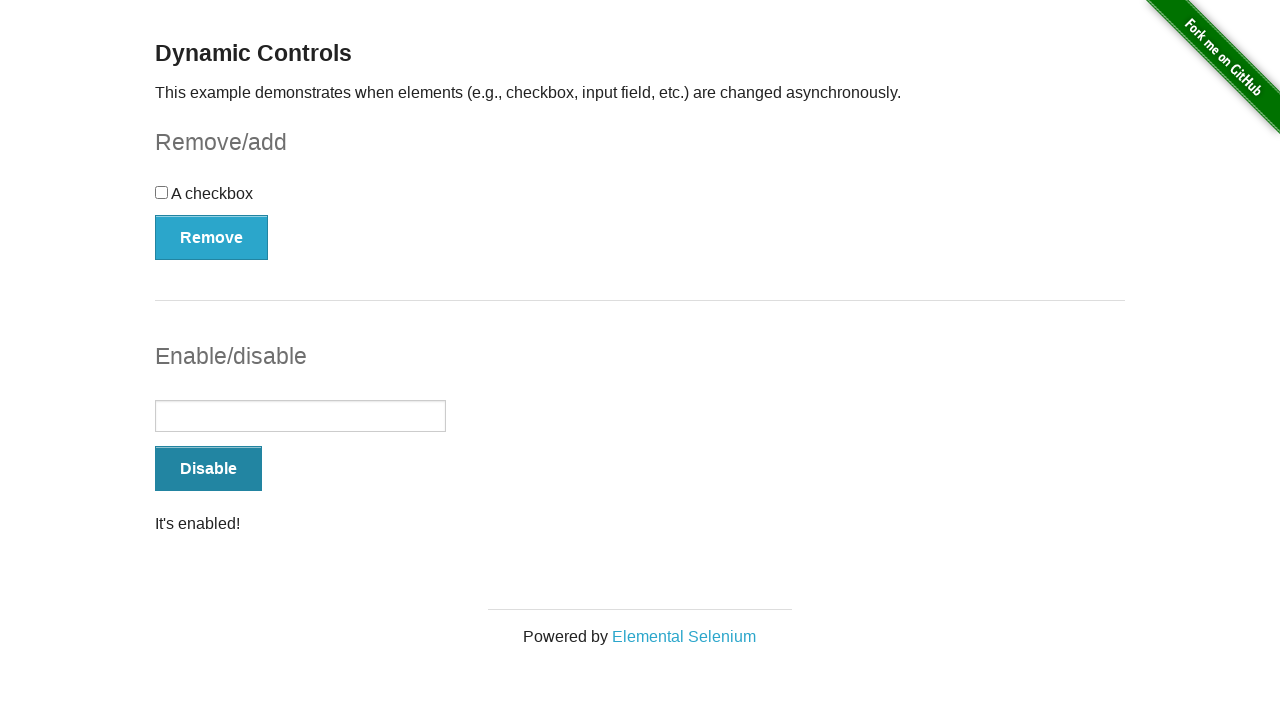

Clicked Disable button to disable the input field at (208, 469) on button:has-text('Disable')
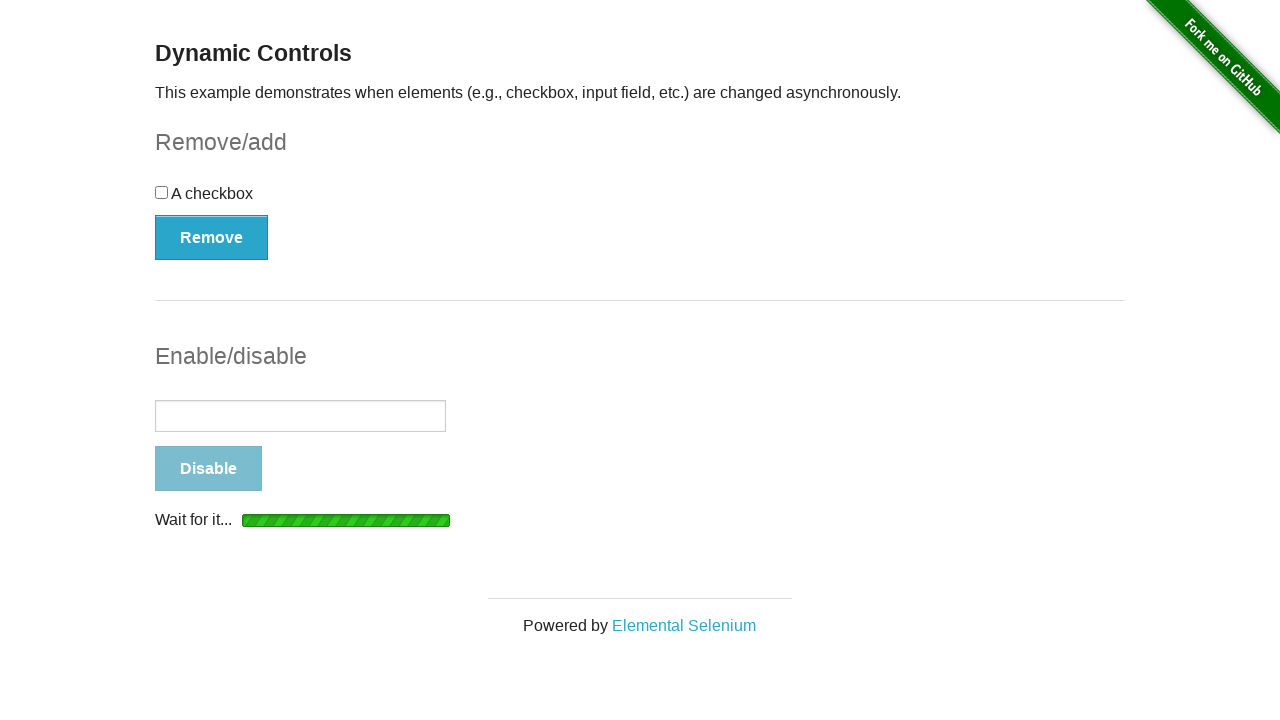

Input field is now disabled
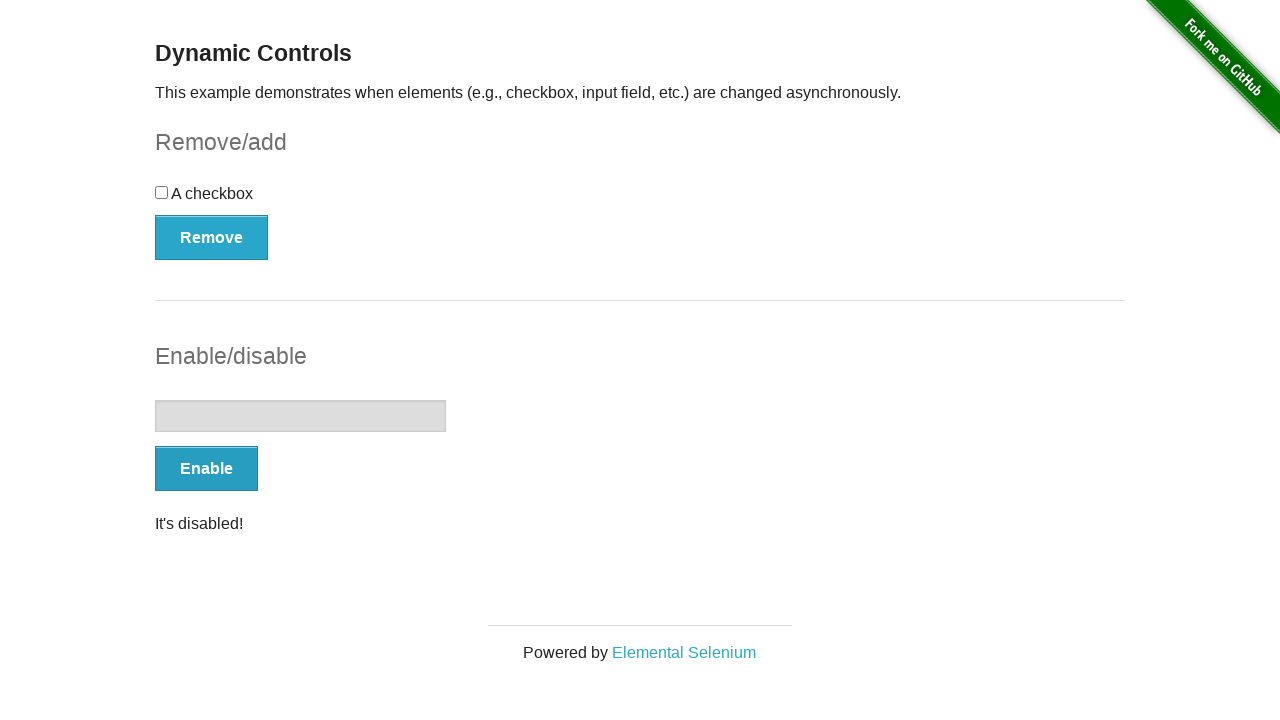

Status message confirms input is disabled
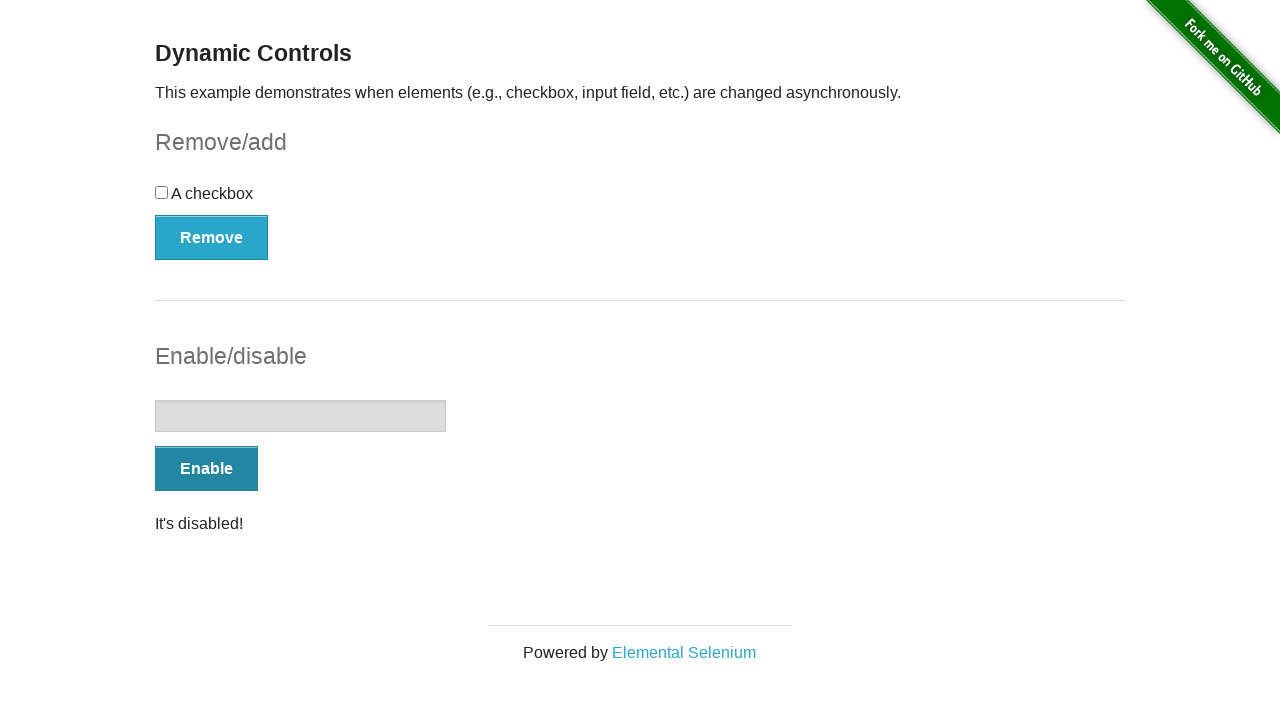

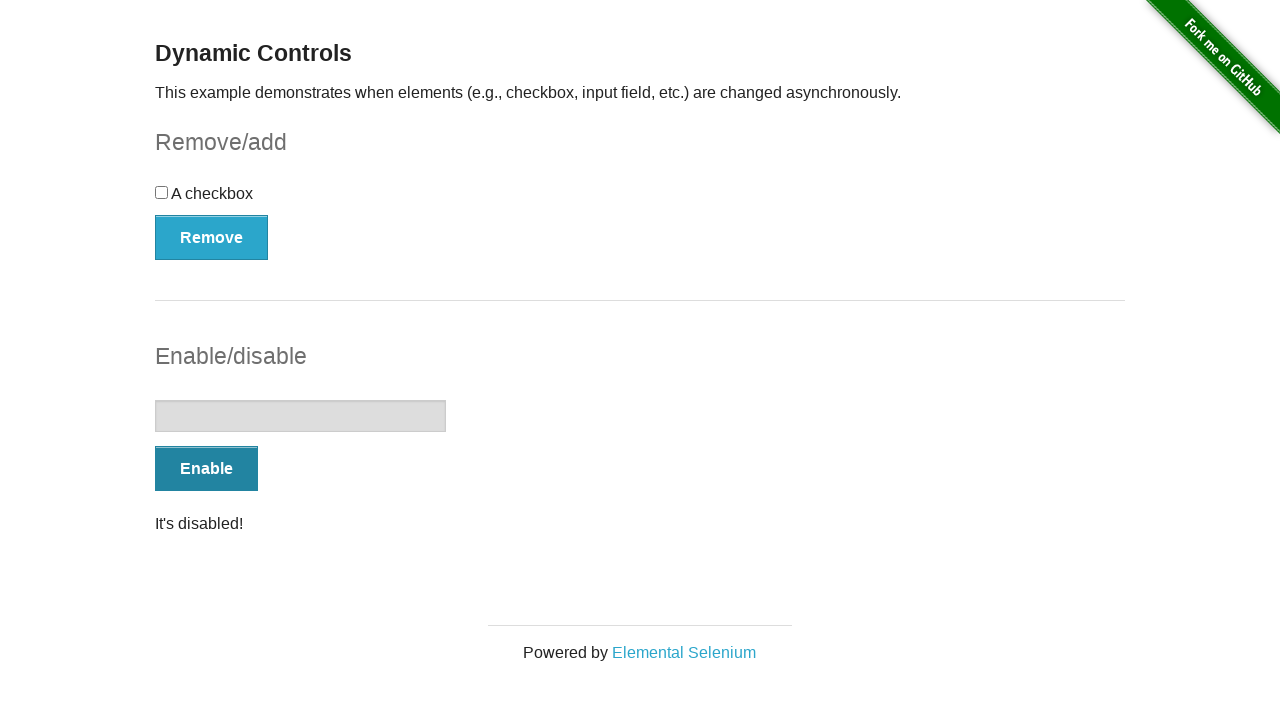